Tests filling a contact form by entering a first name value into the first name input field

Starting URL: https://www.automationtesting.co.uk/contractForm.html

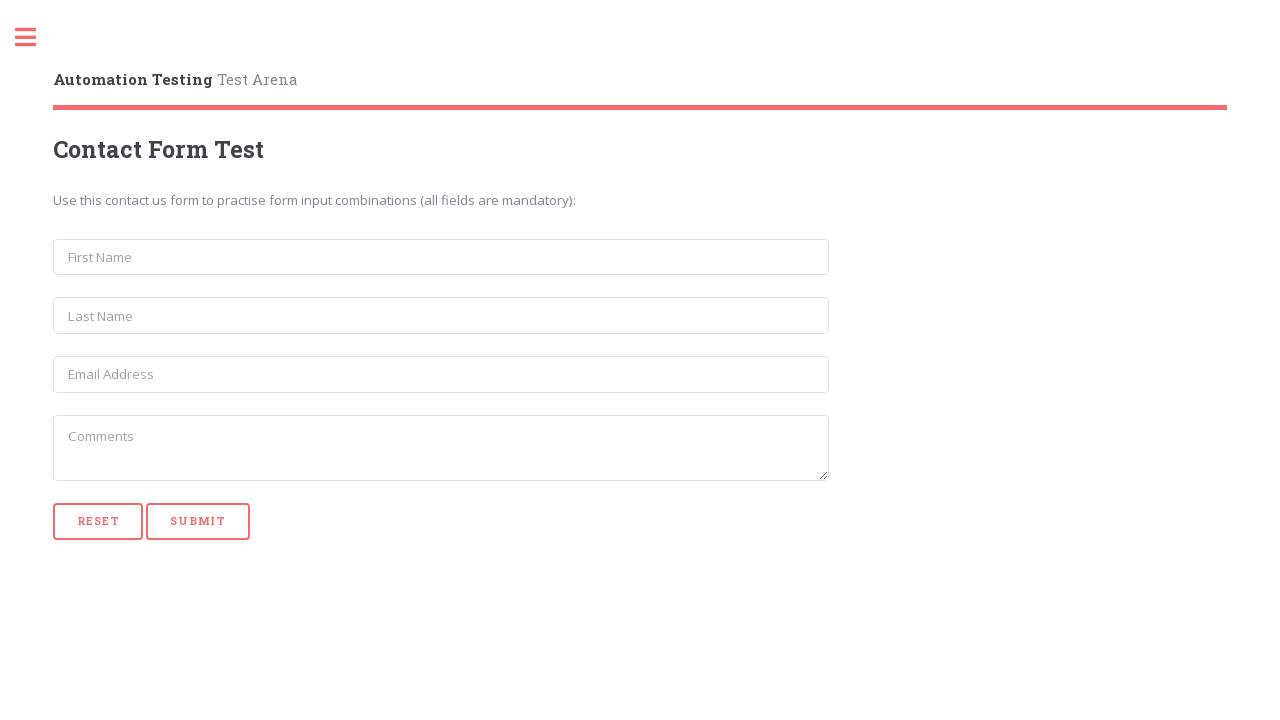

Navigated to contract form page
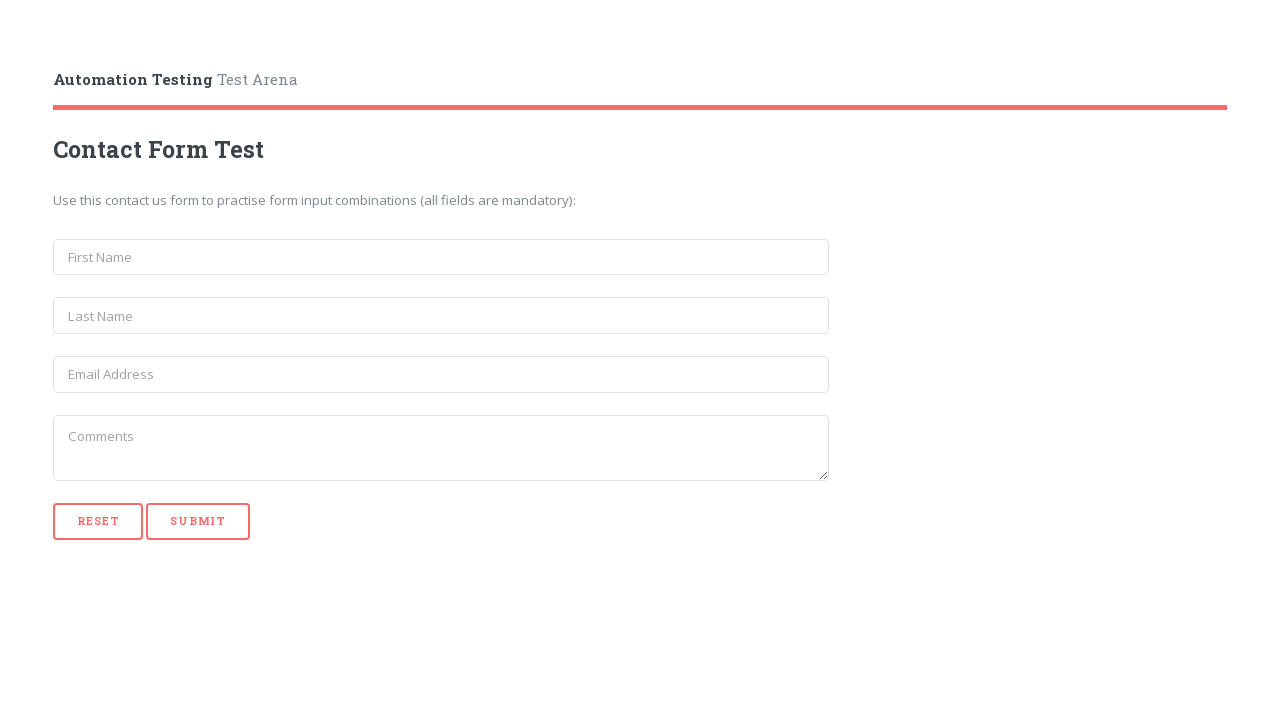

Filled first name field with 'Jonathan' on input[name='first_name']
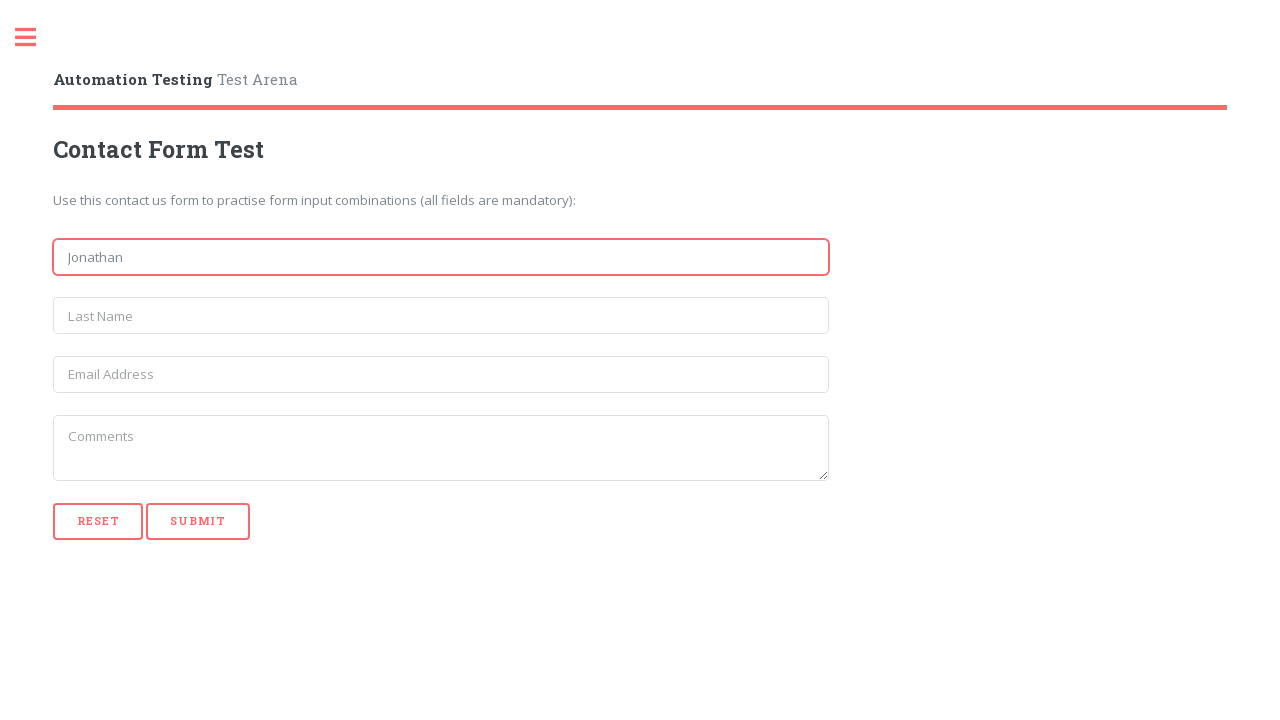

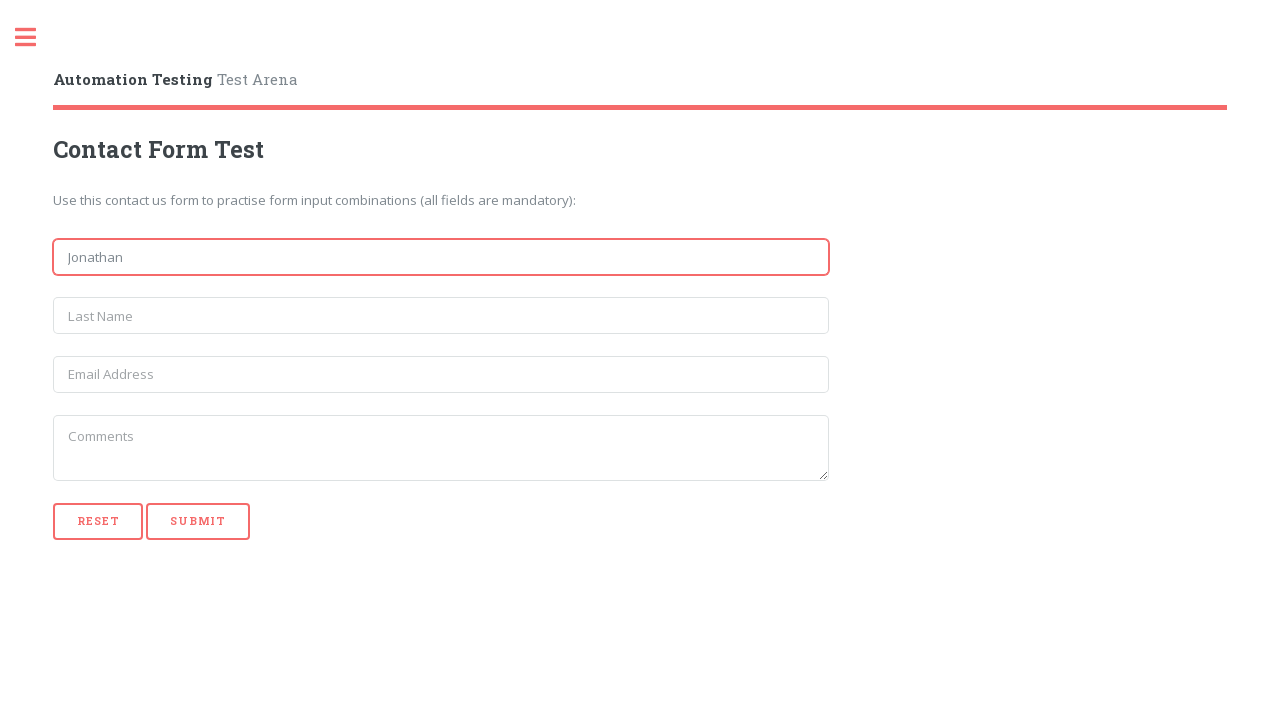